Tests nested iframe navigation by clicking on Nested Frames link, switching to nested frames, and reading content from the middle frame

Starting URL: https://the-internet.herokuapp.com/

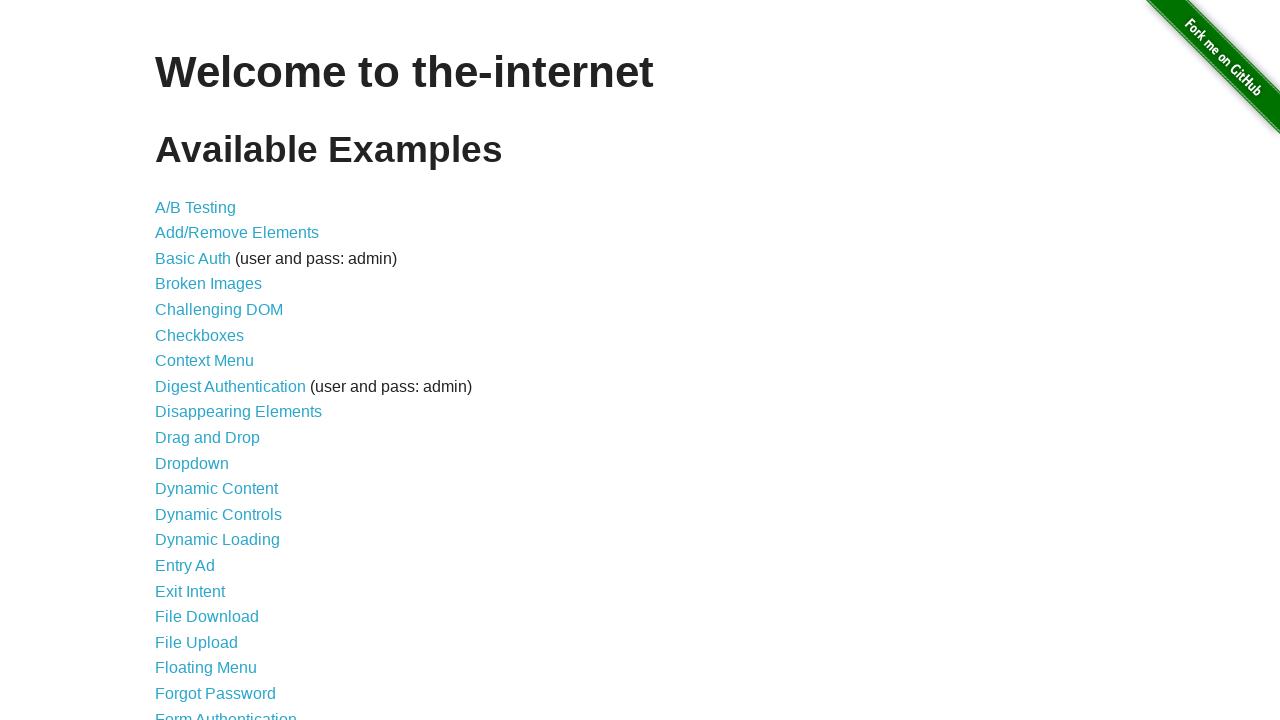

Clicked on Nested Frames link at (210, 395) on a:has-text('Nested Frames')
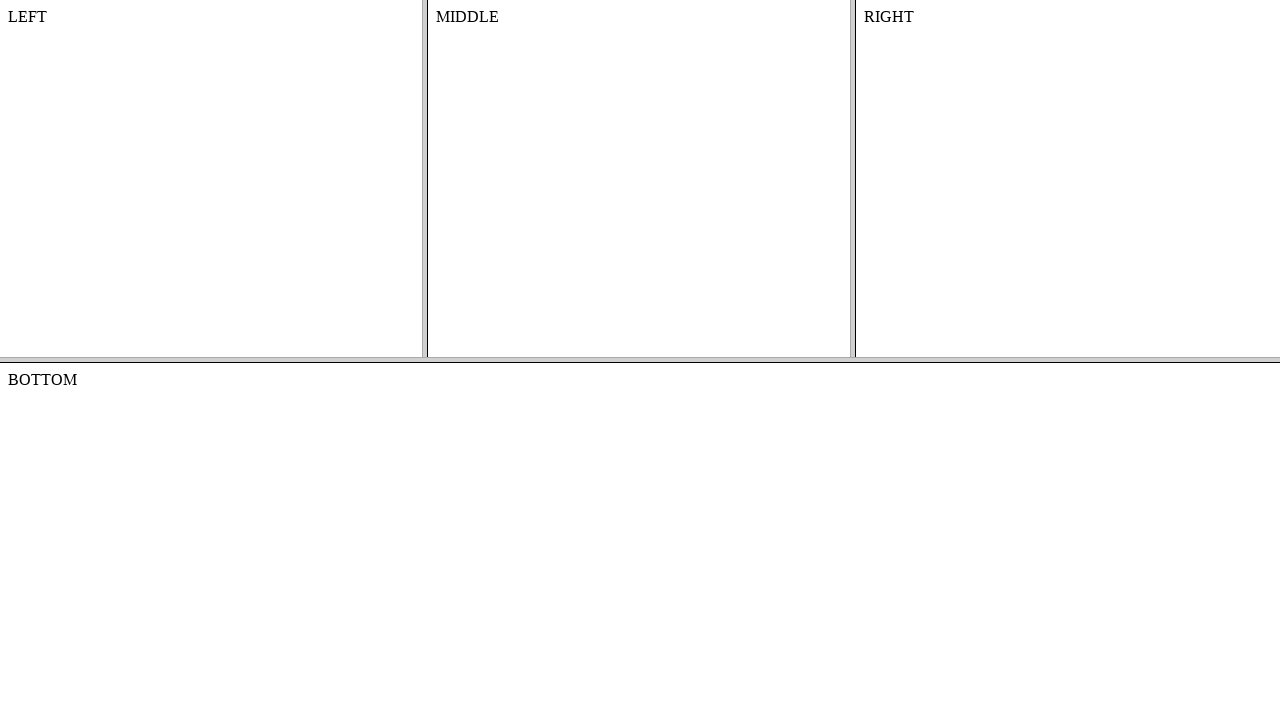

Located top frameset
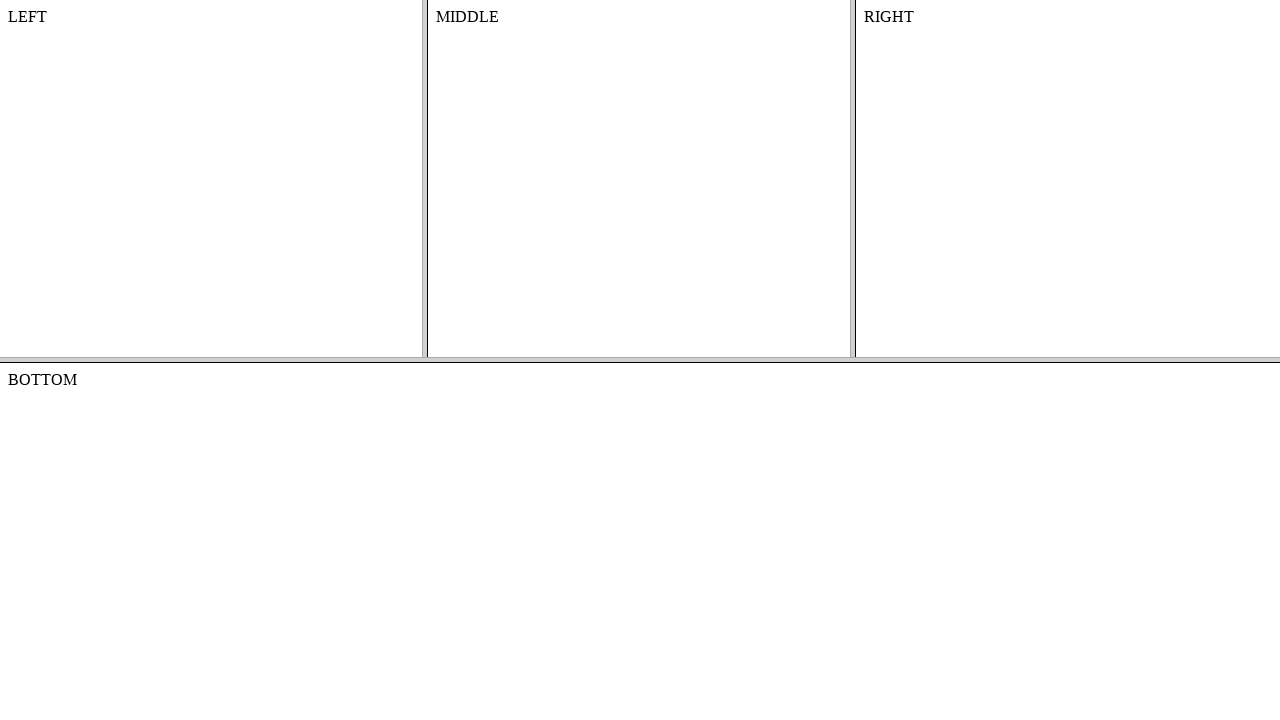

Located middle frame within top frameset
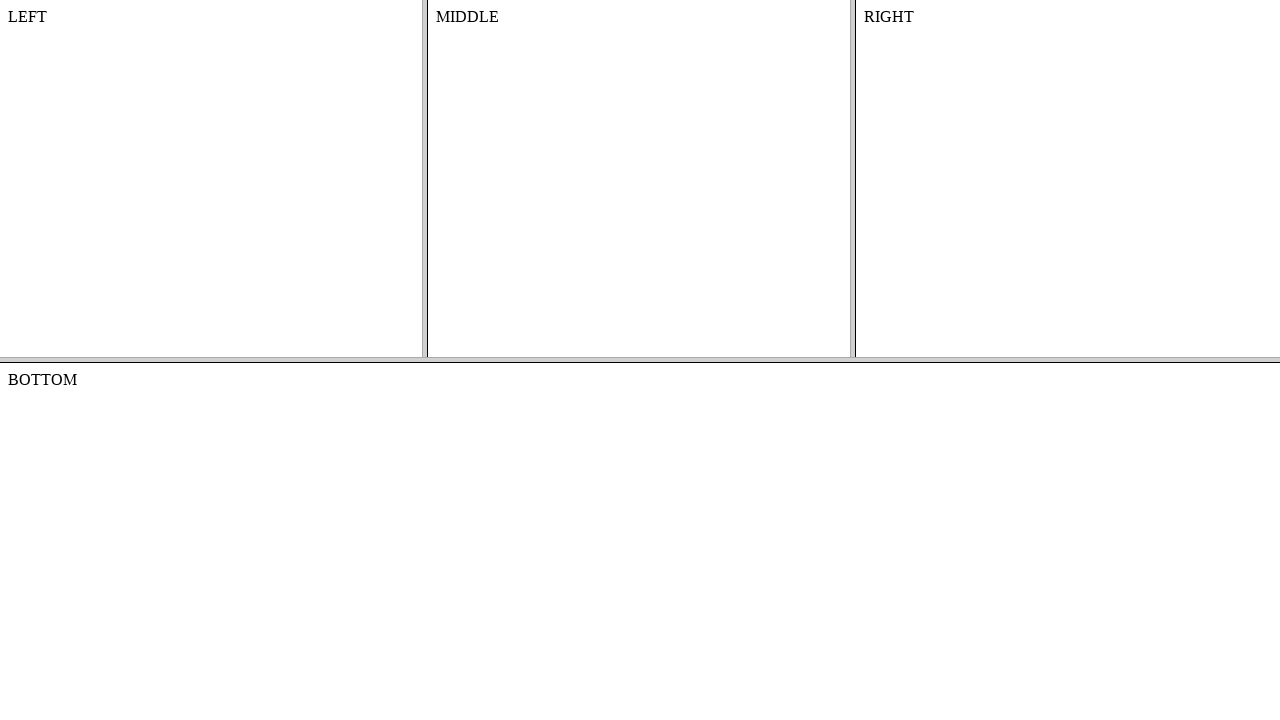

Retrieved content text from middle frame
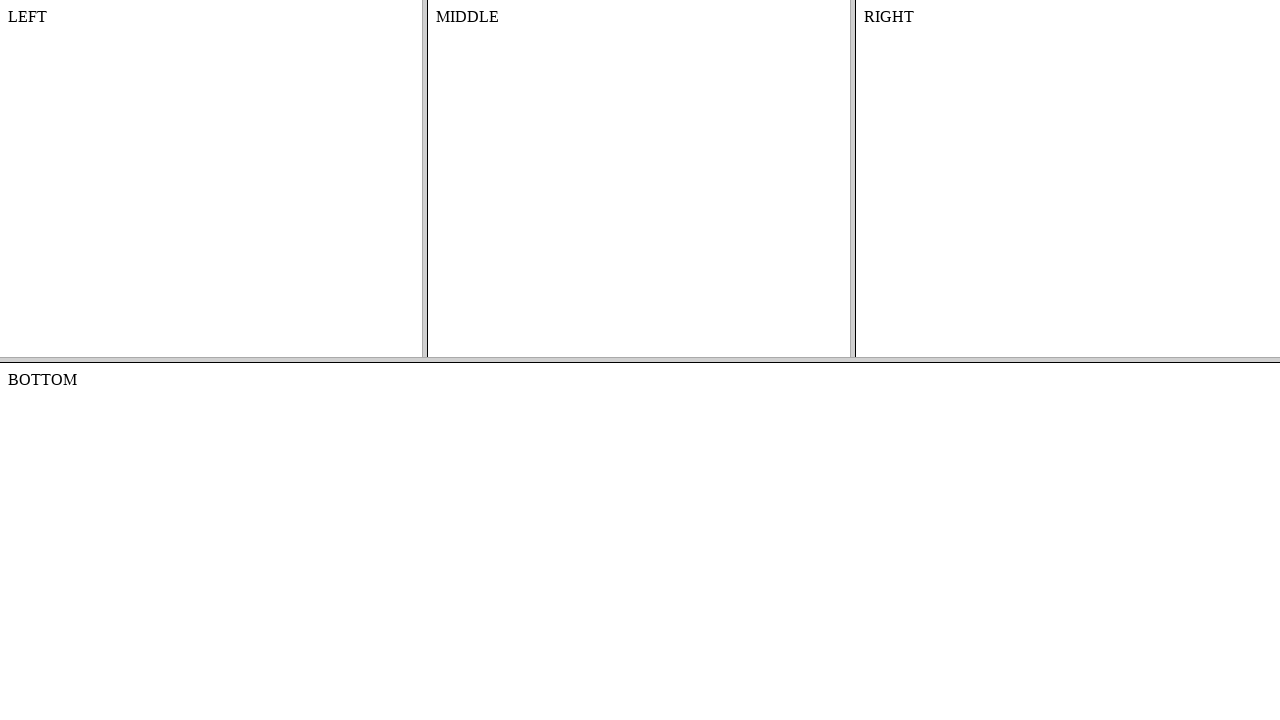

Printed middle frame content
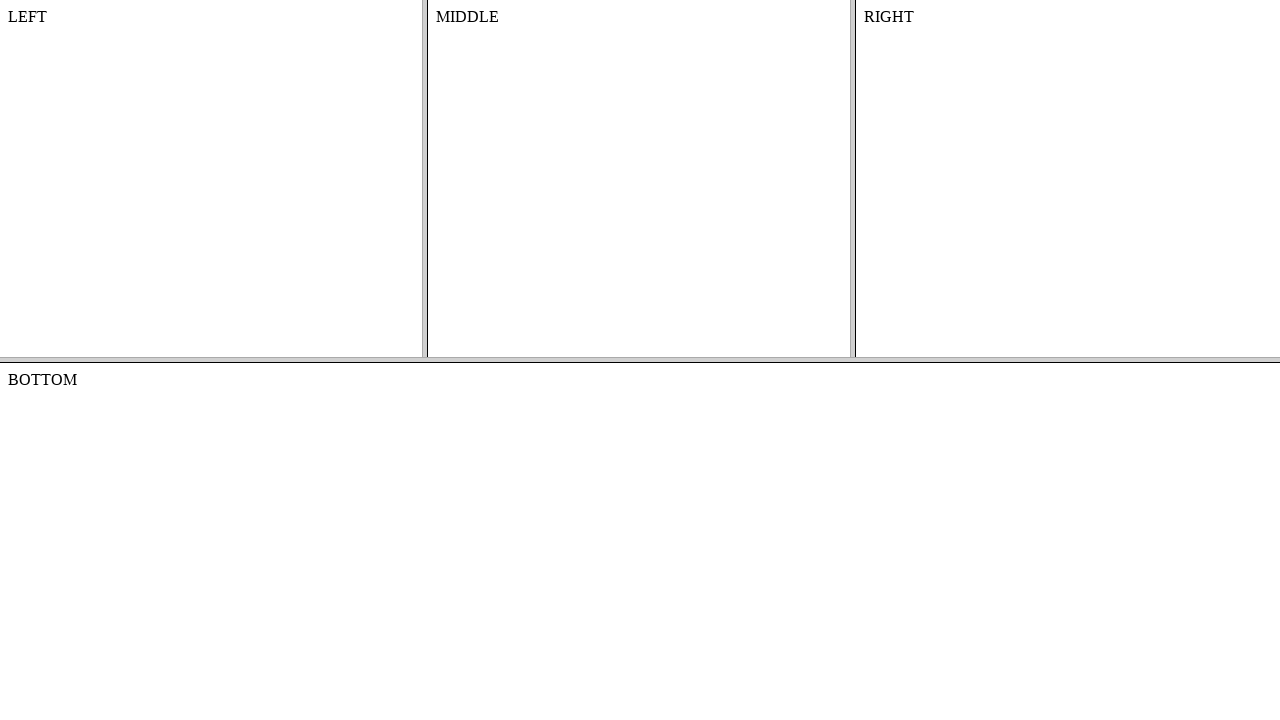

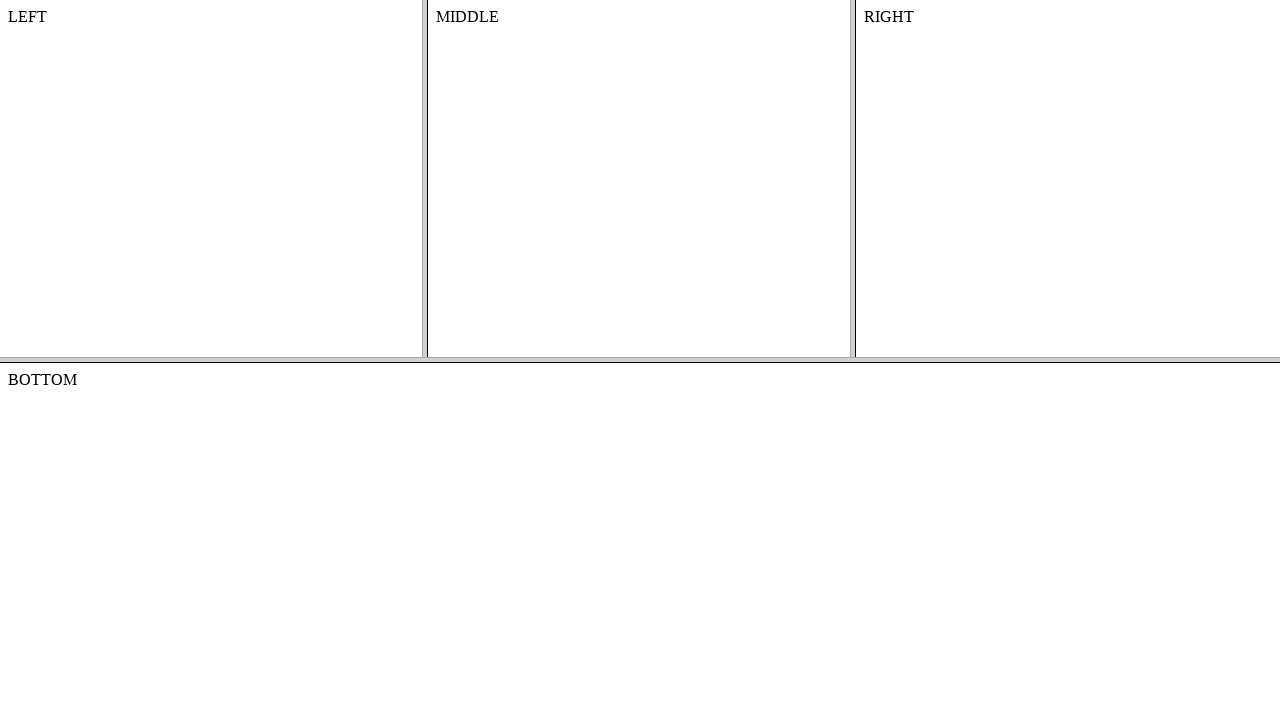